Tests that clicking the "Get Started" button on the main page navigates to the Getting Started documentation page

Starting URL: https://webdriver.io/

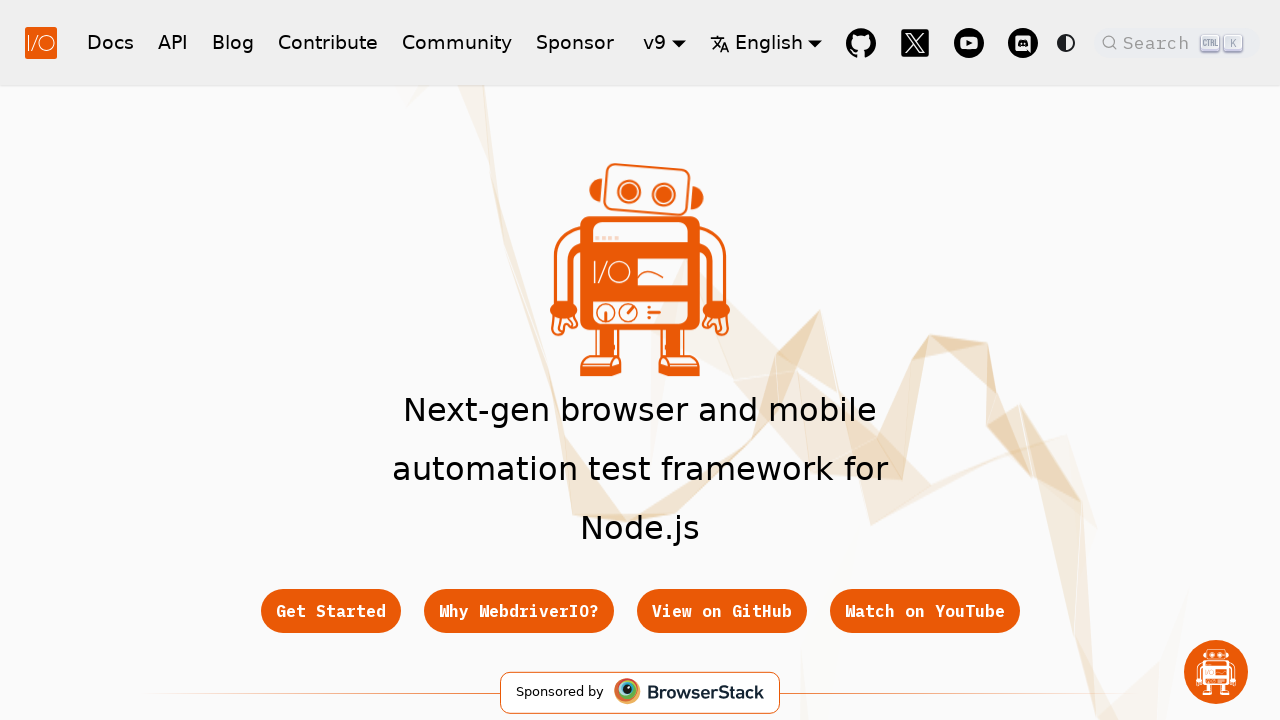

Navigated to WebdriverIO main page
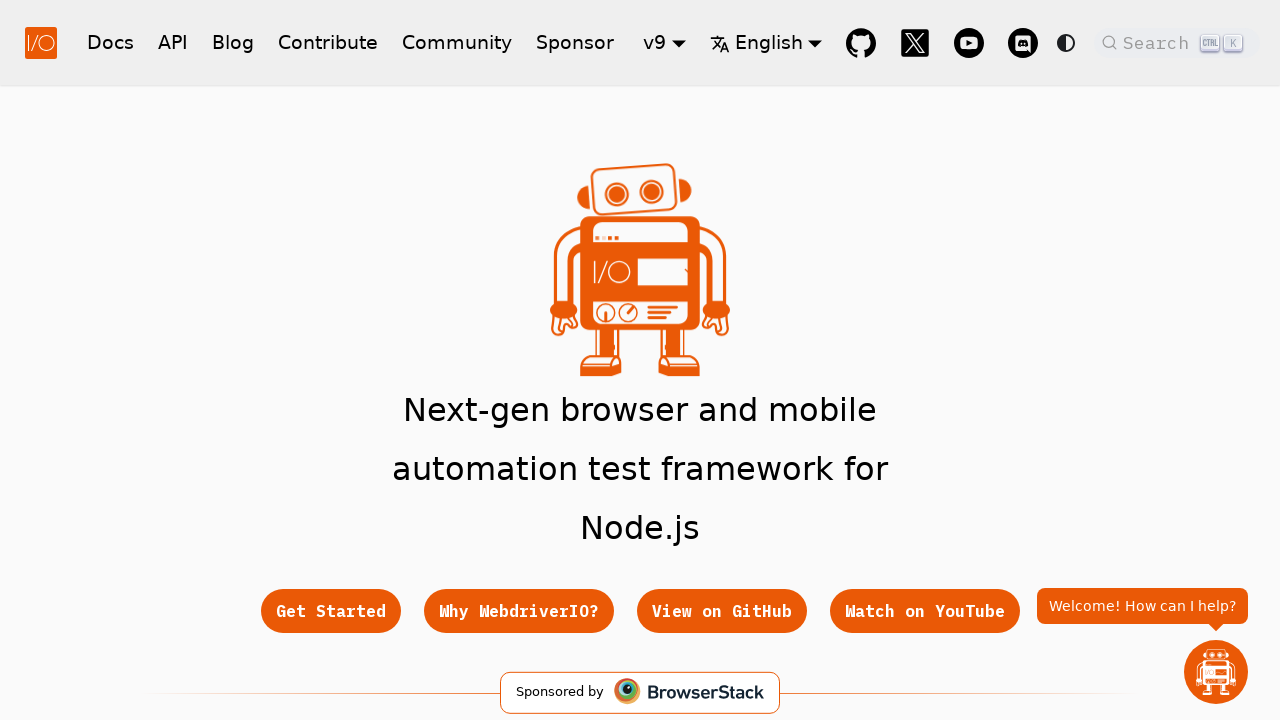

Clicked Get Started button on the main page at (330, 611) on a:has-text('Get Started')
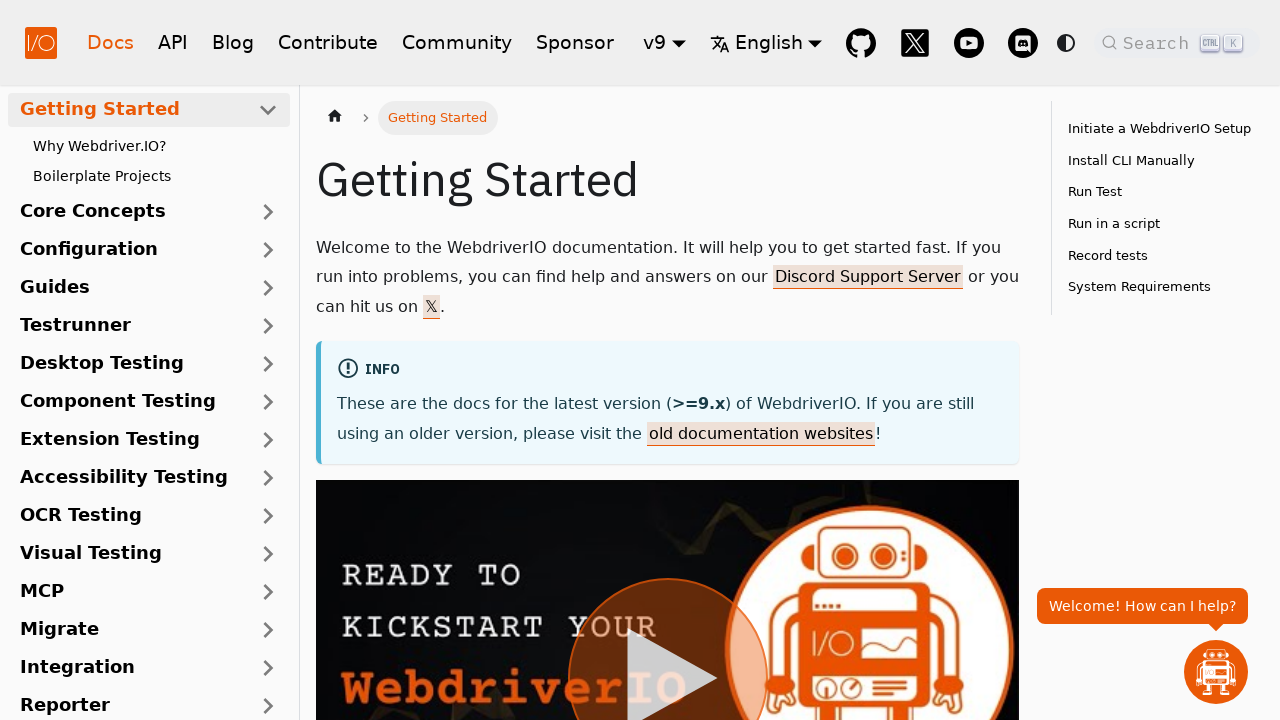

Getting Started header loaded and verified
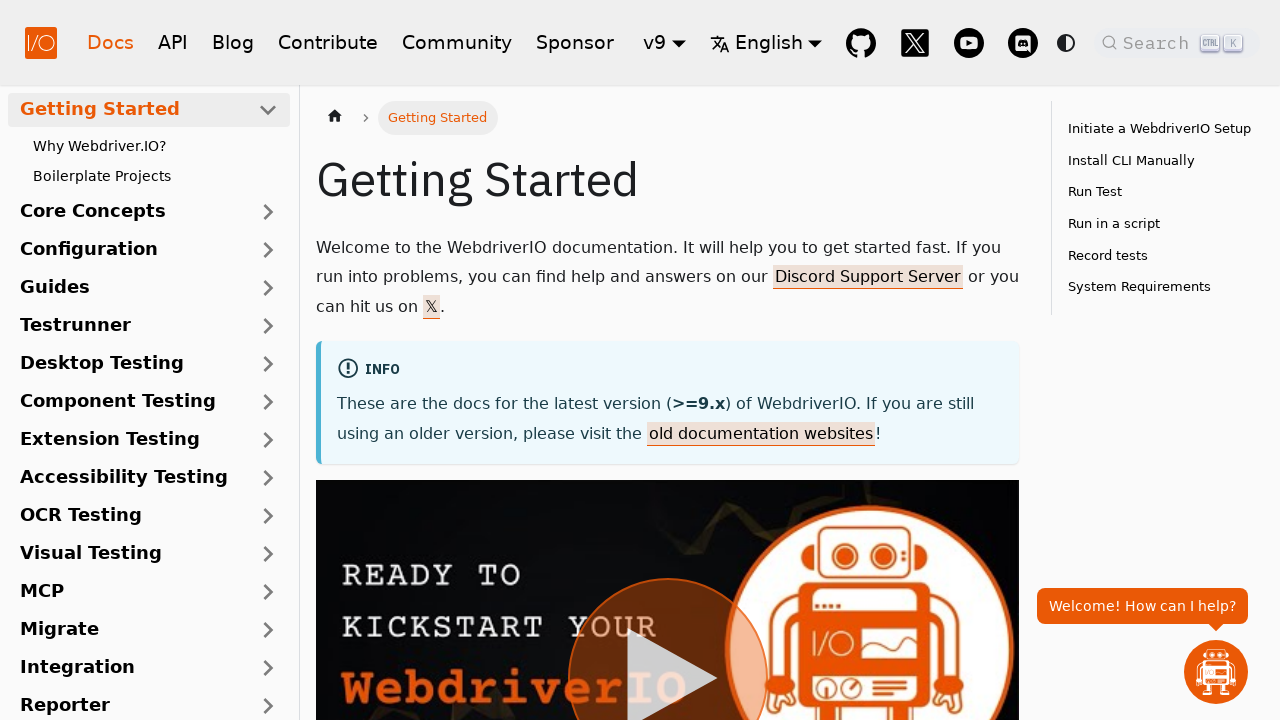

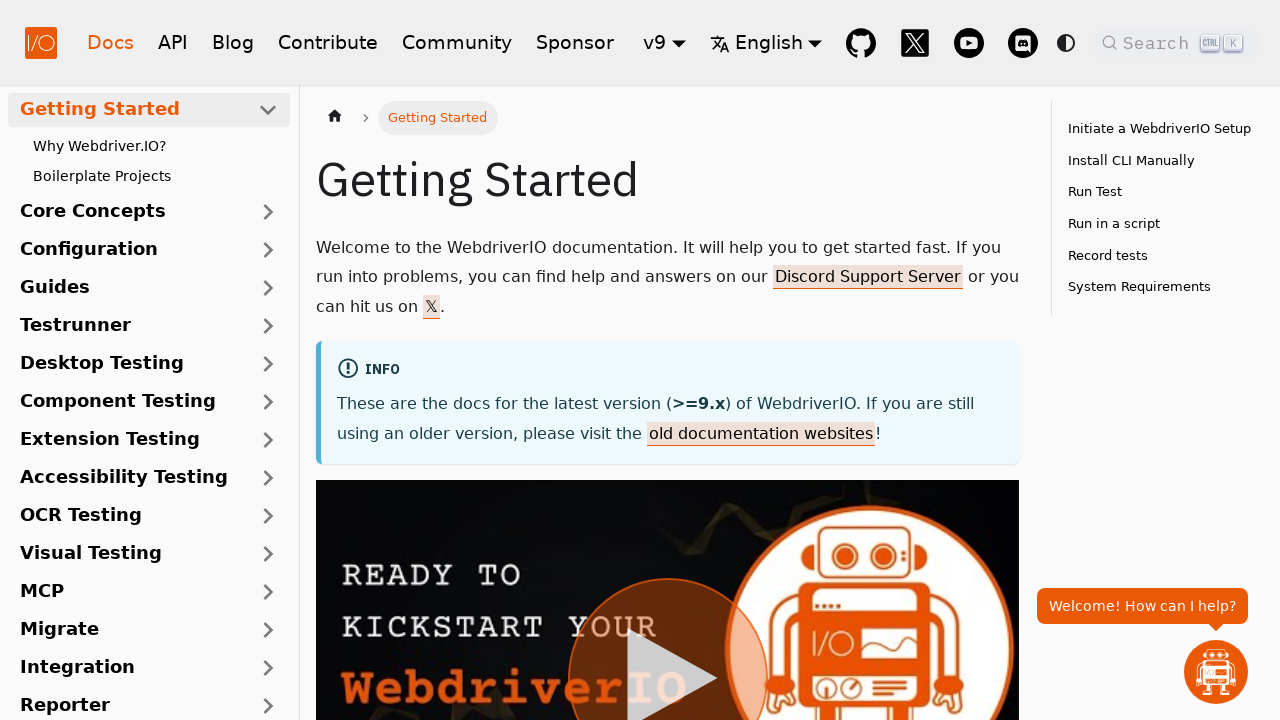